Tests a data types form by filling in personal information fields (leaving zip-code empty), submitting the form, and verifying that the validation highlights the empty zip-code field in red while showing all other correctly filled fields in green.

Starting URL: https://bonigarcia.dev/selenium-webdriver-java/data-types.html

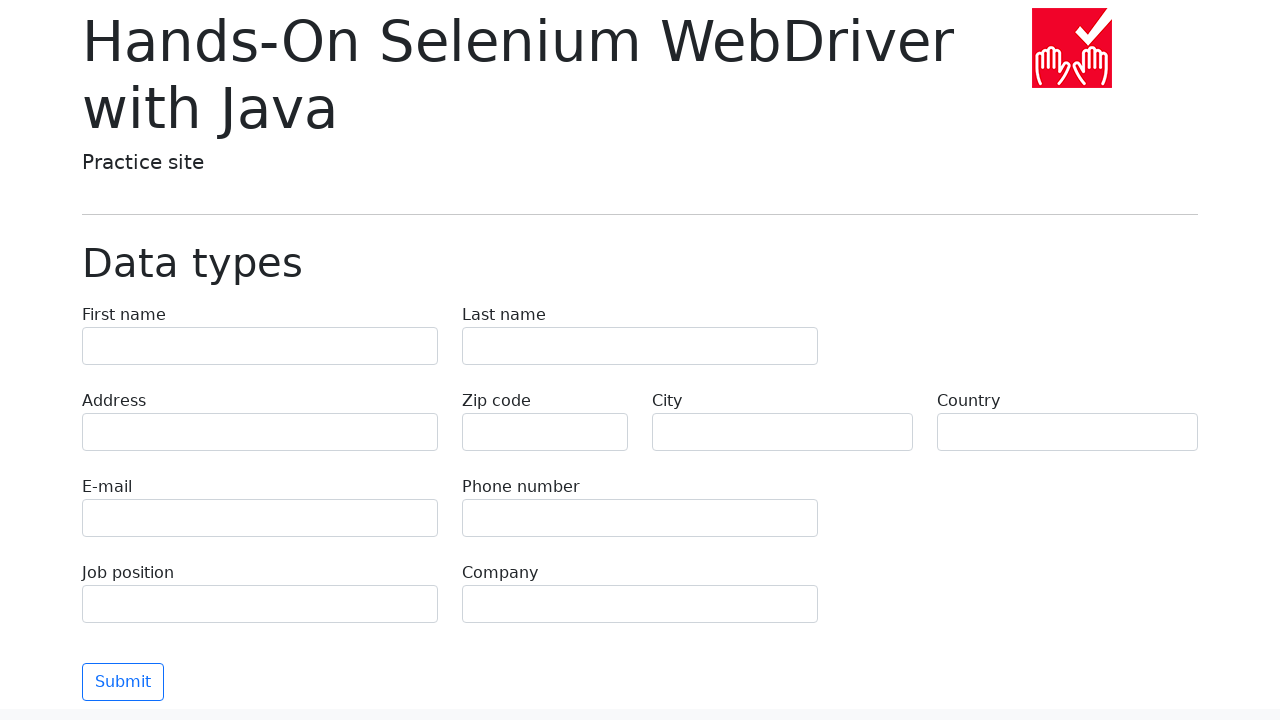

Waited for form submit button to load
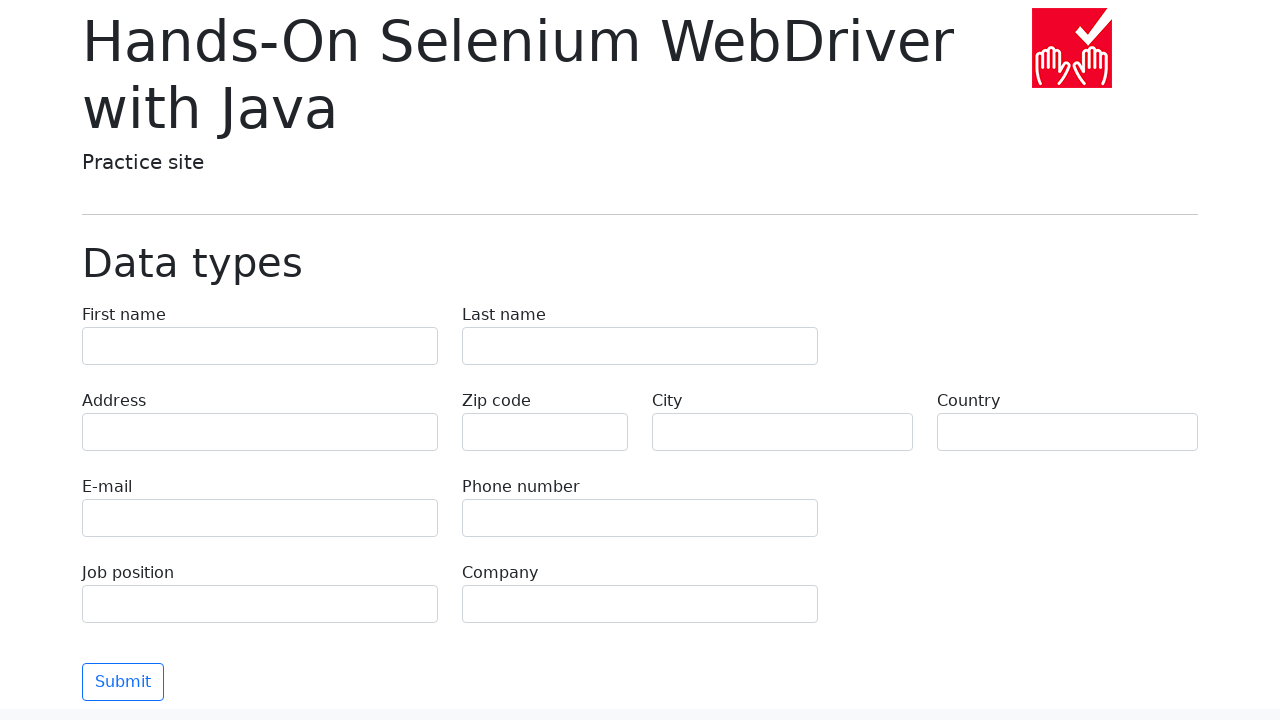

Filled first name field with 'Иван' on input[name='first-name']
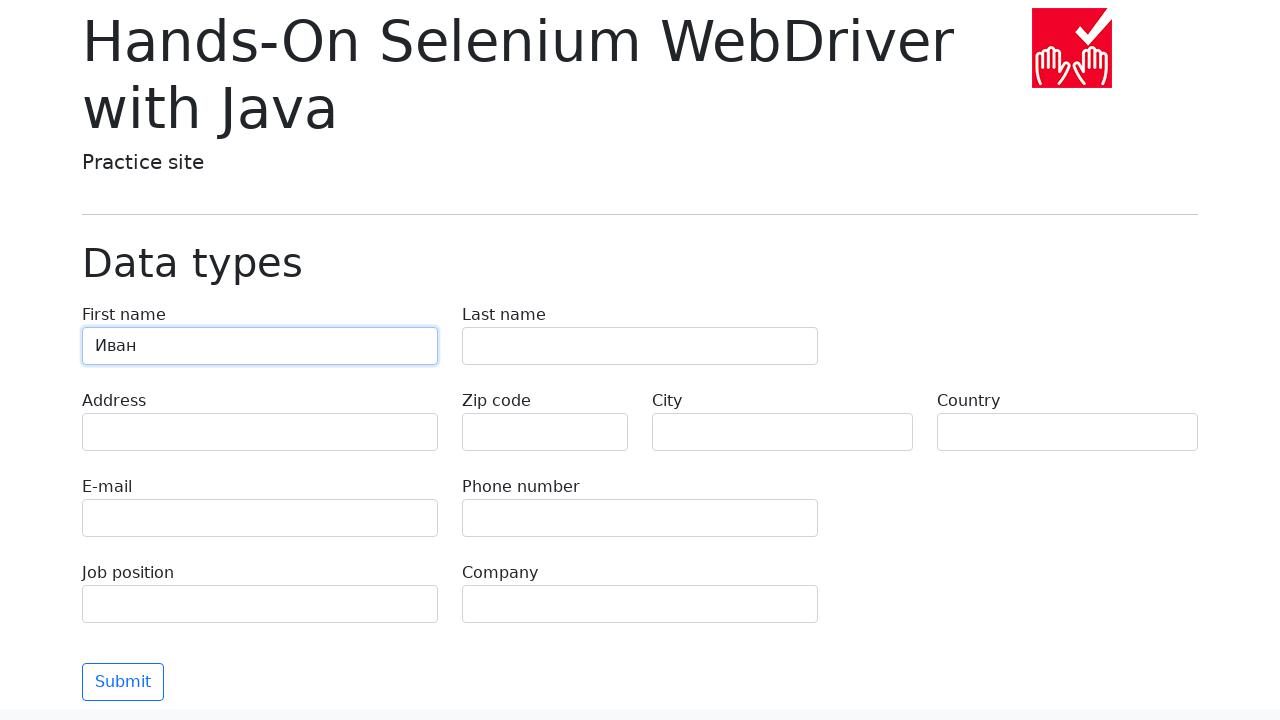

Filled last name field with 'Петров' on input[name='last-name']
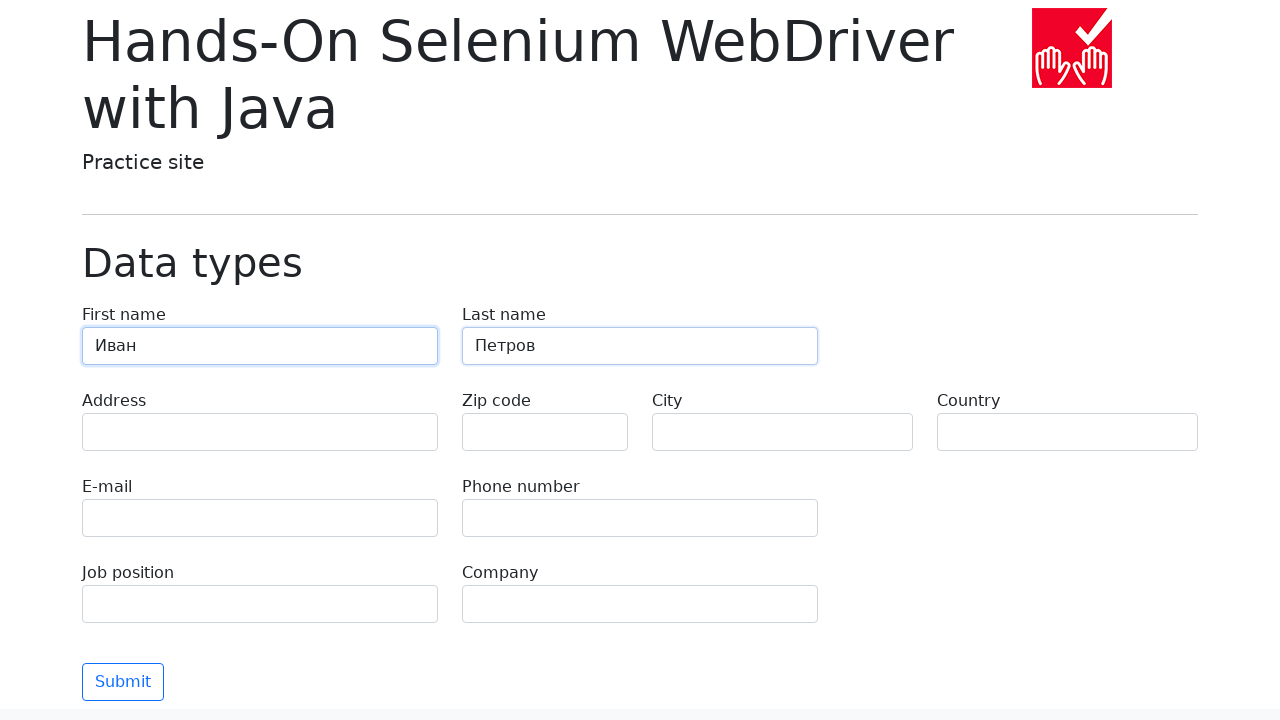

Filled address field with 'Ленина, 55-3' on input[name='address']
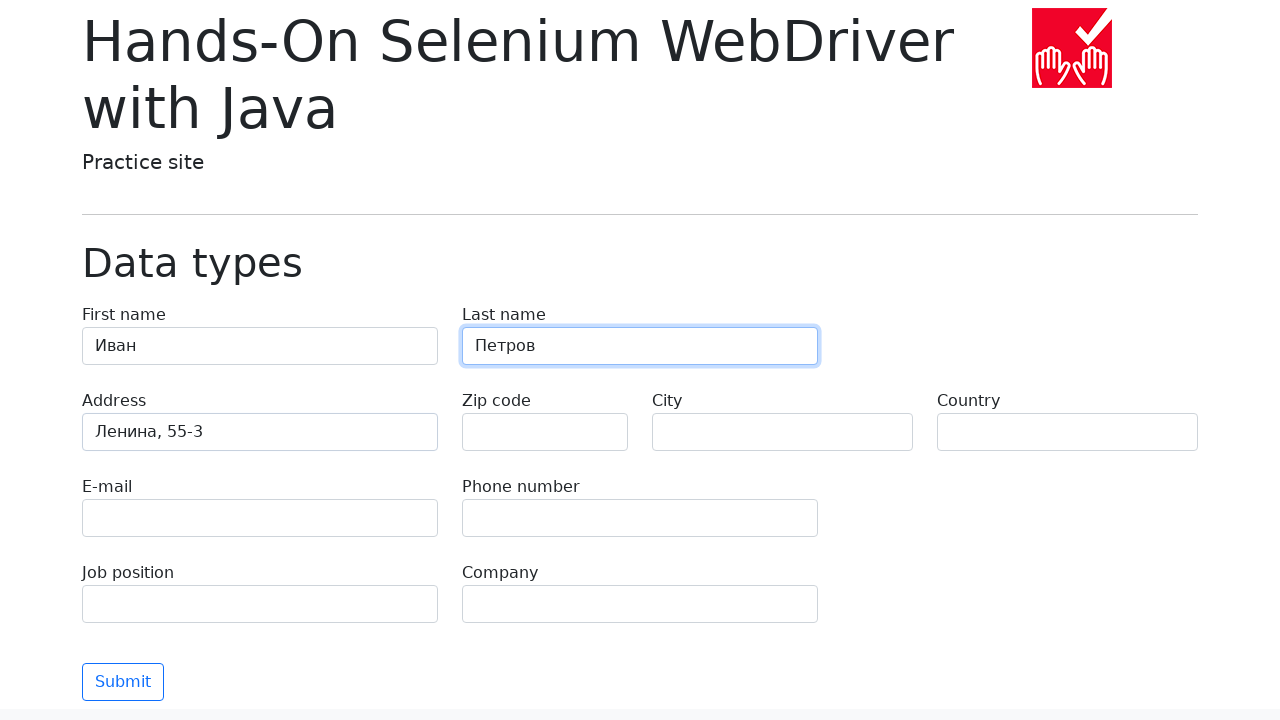

Filled email field with 'test@skypro.com' on input[name='e-mail']
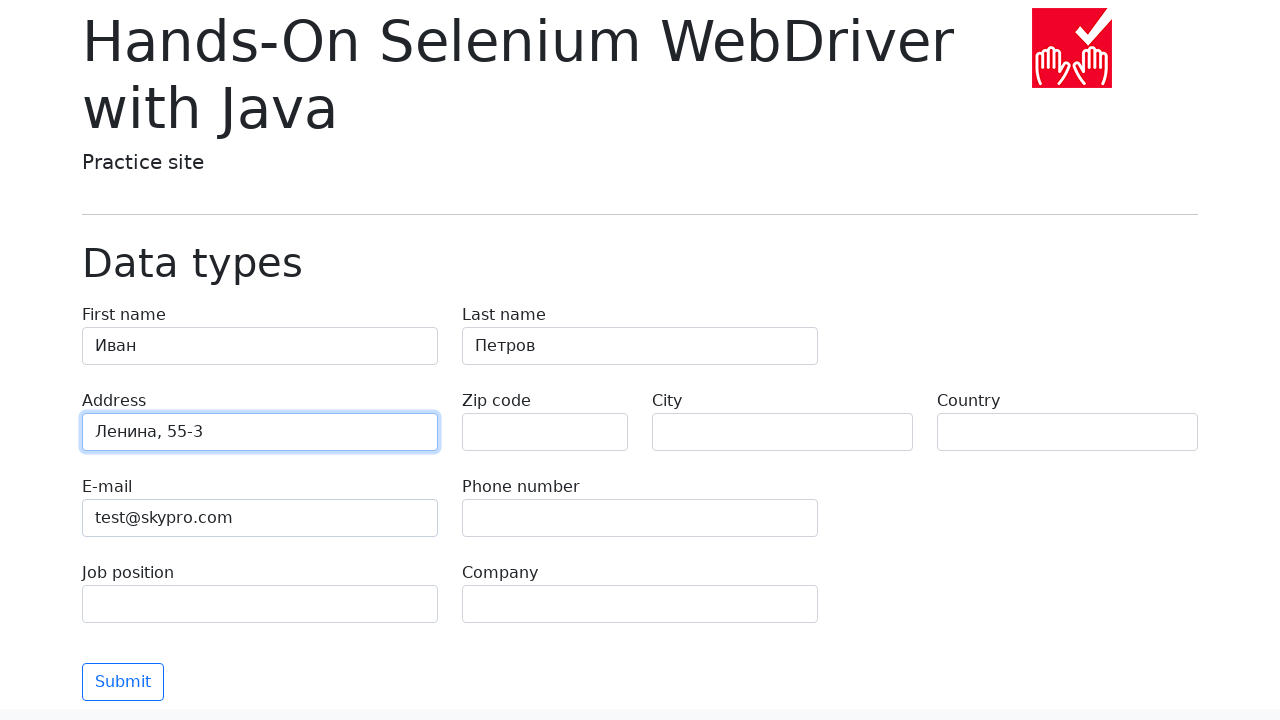

Filled phone field with '+7985899998787' on input[name='phone']
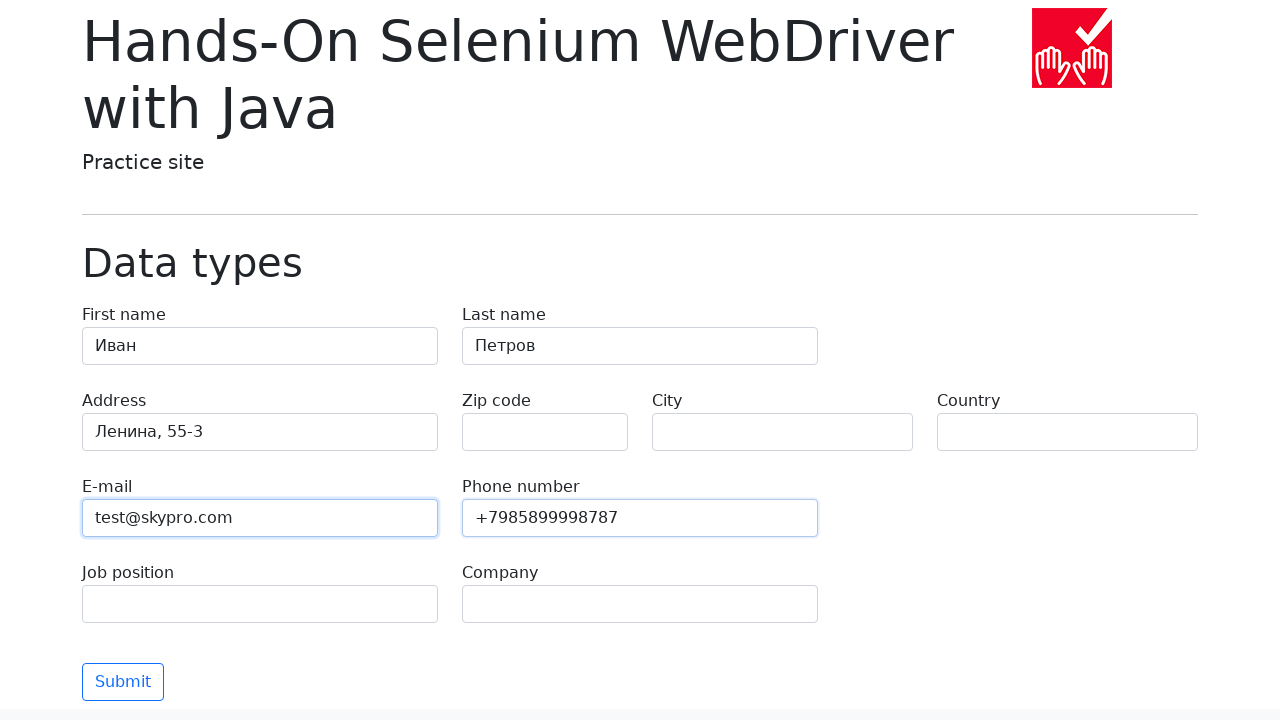

Filled city field with 'Москва' on input[name='city']
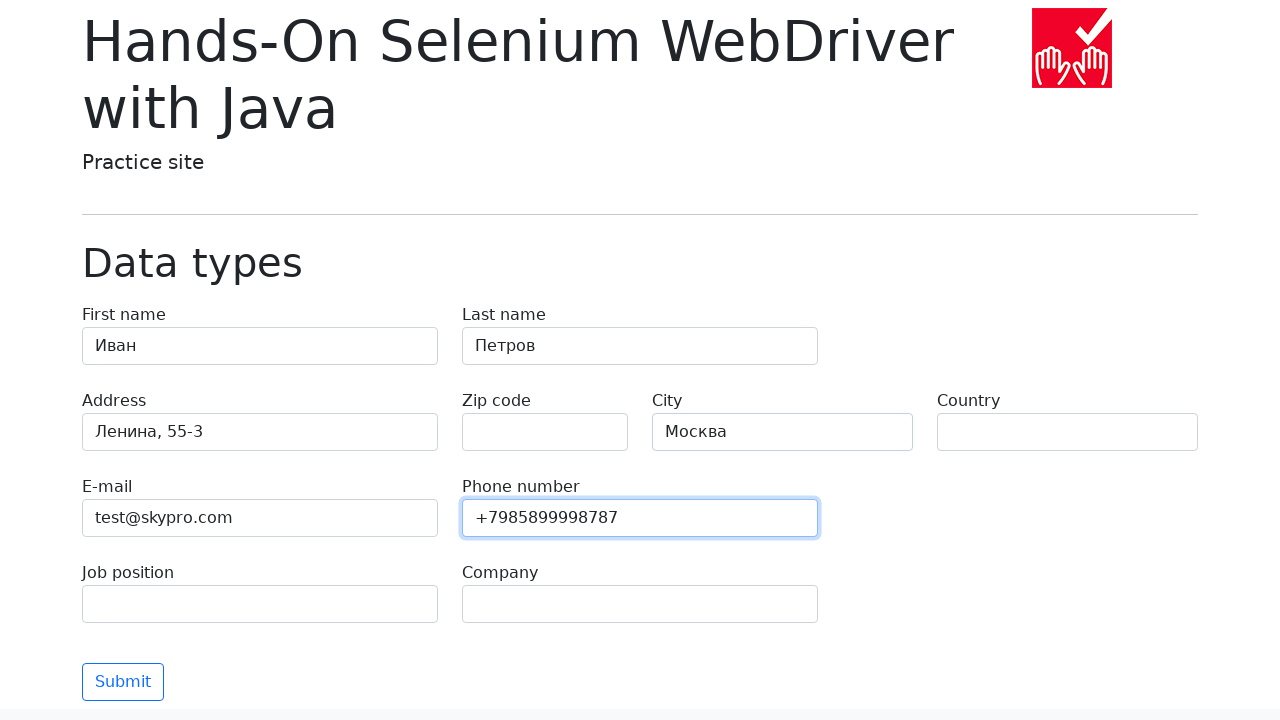

Left zip-code field empty (intentional validation test) on input[name='zip-code']
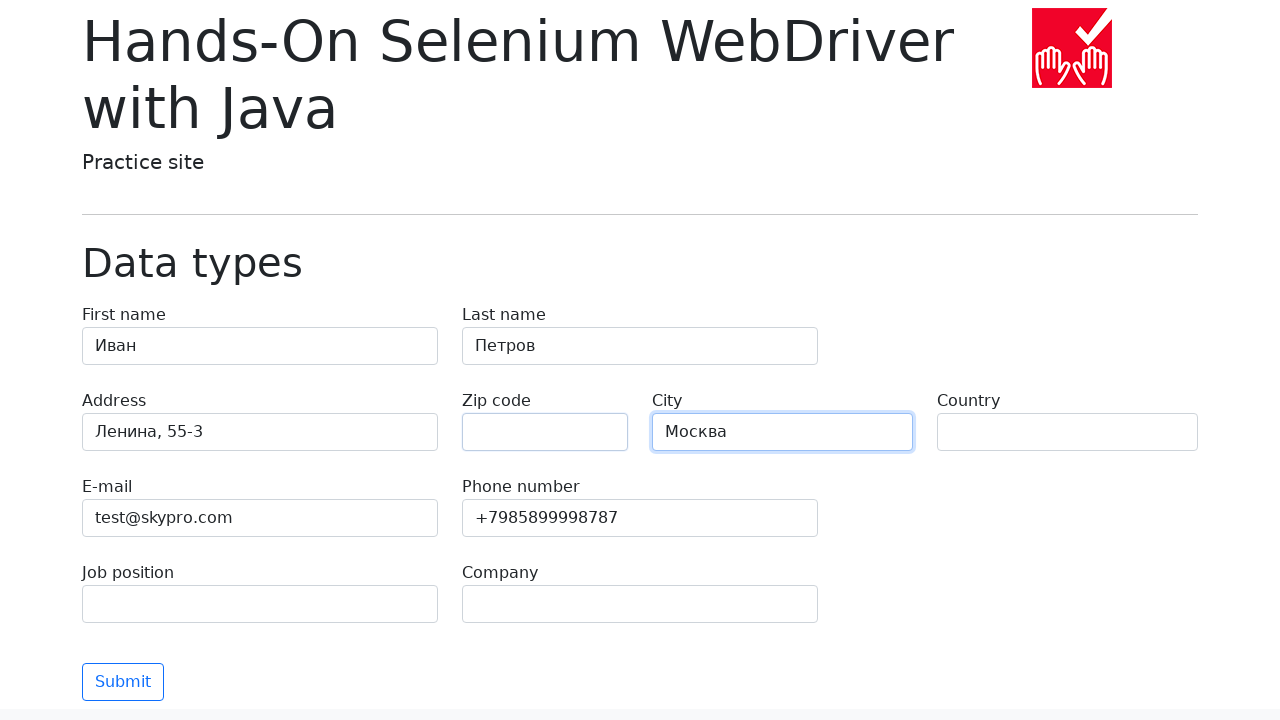

Filled country field with 'Россия' on input[name='country']
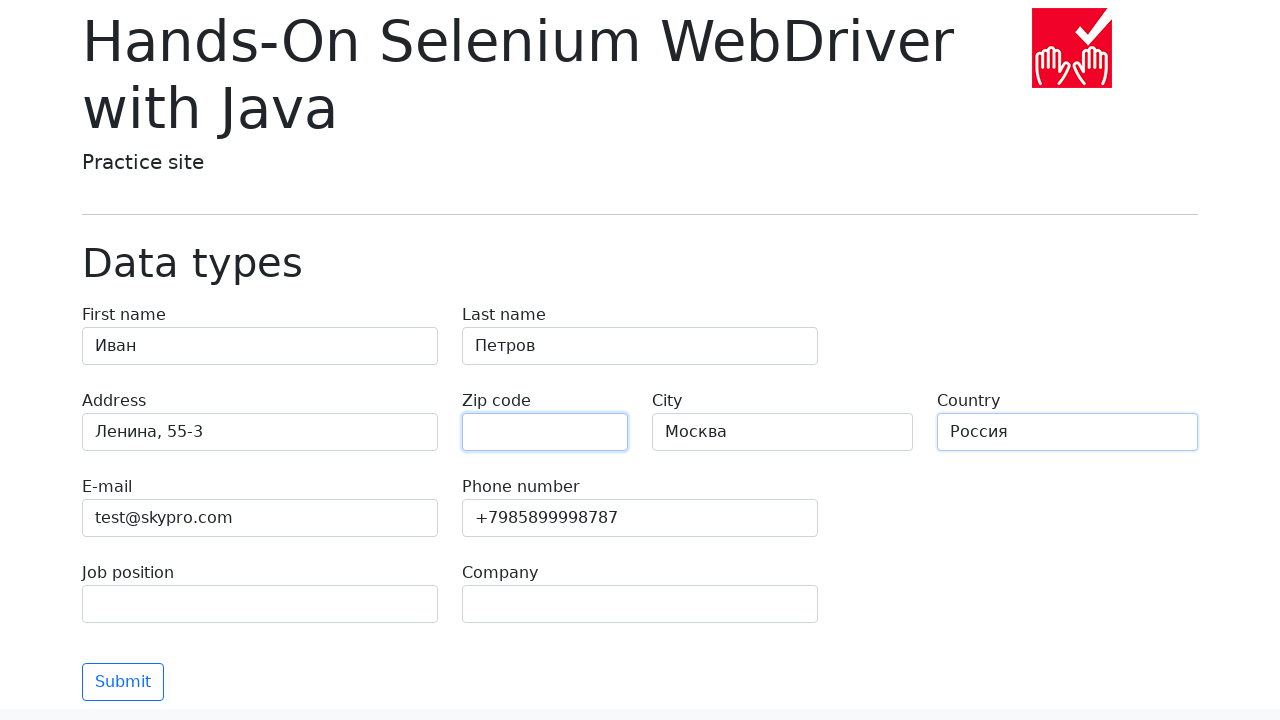

Filled job position field with 'QA' on input[name='job-position']
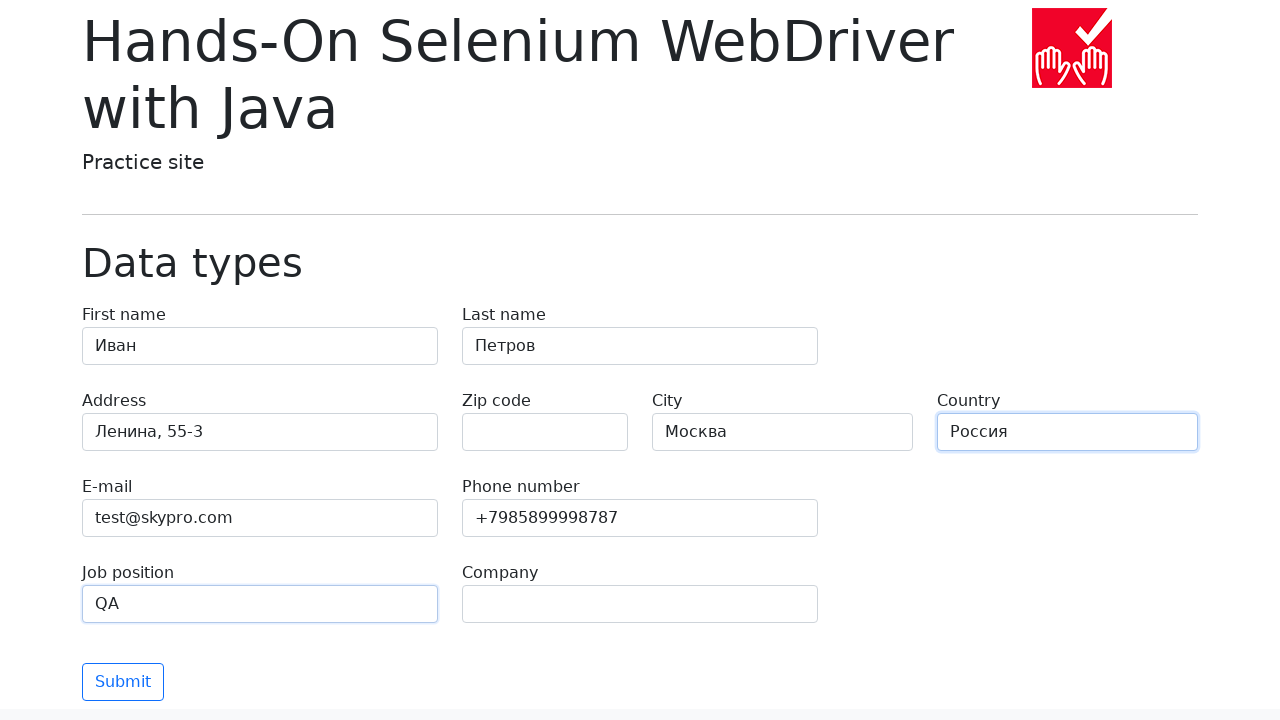

Filled company field with 'SkyPro' on input[name='company']
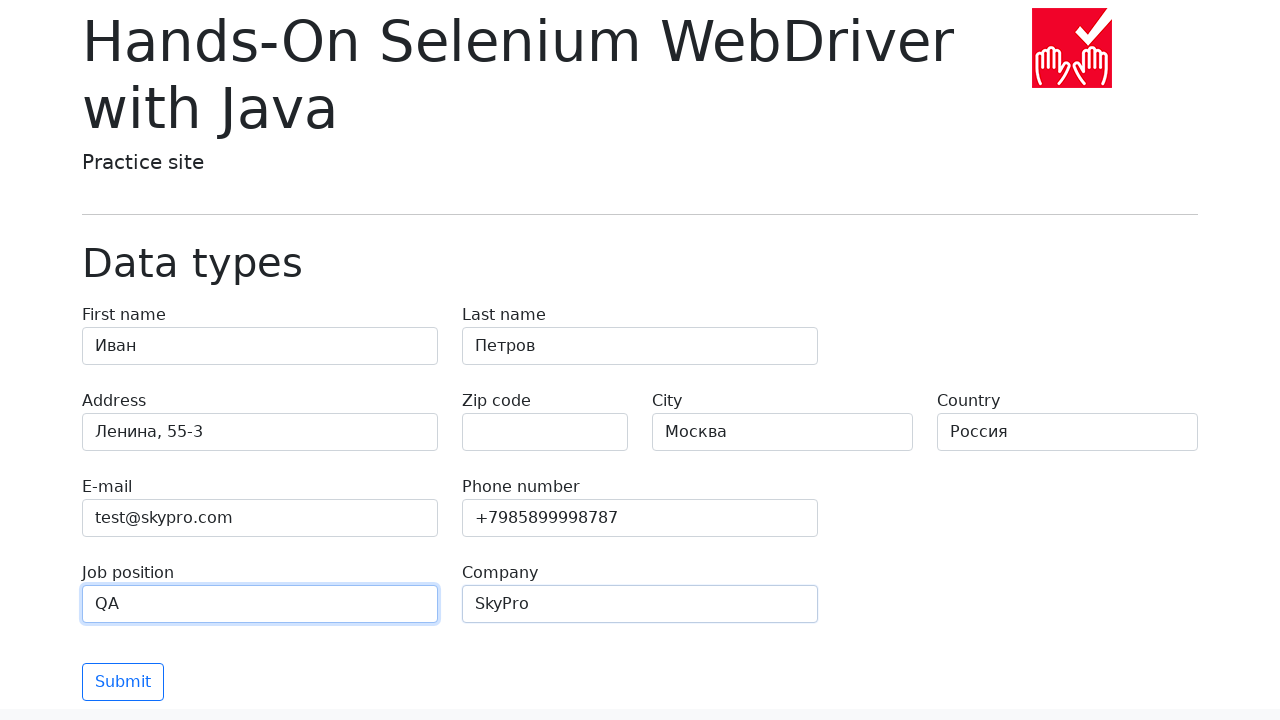

Clicked form submit button at (123, 682) on .btn.btn-outline-primary.mt-3
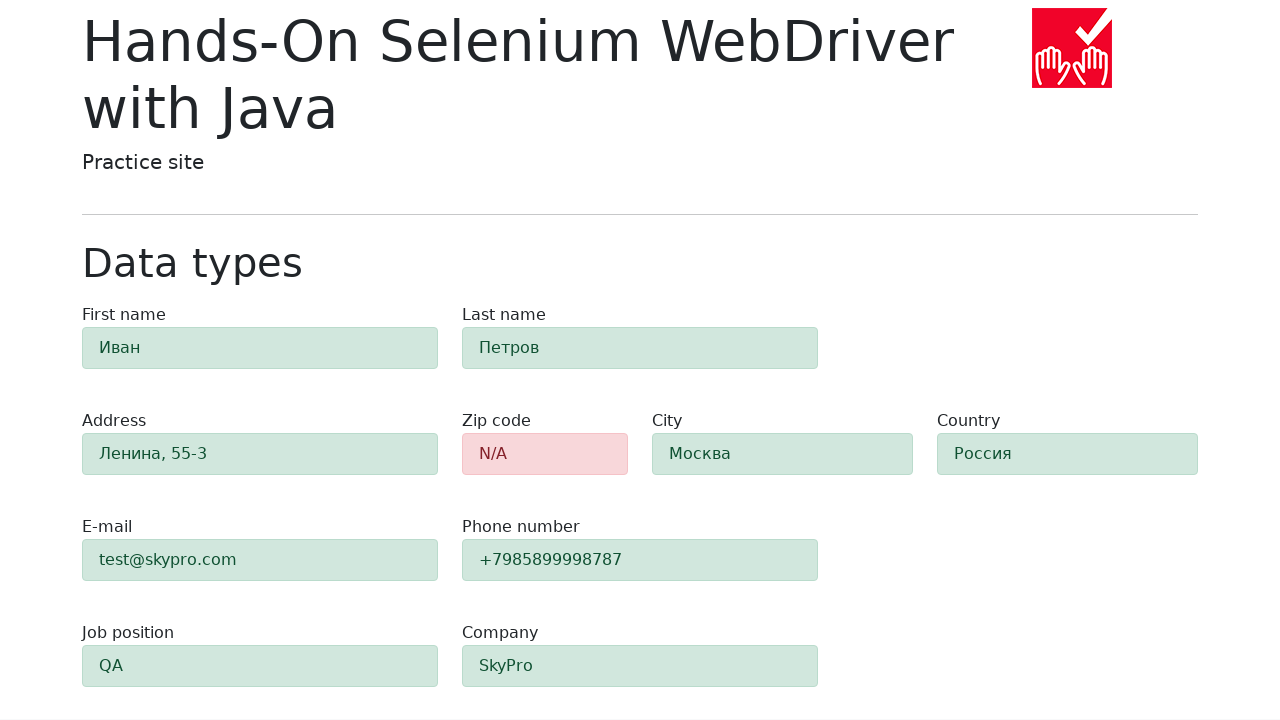

Waited for validation results to appear
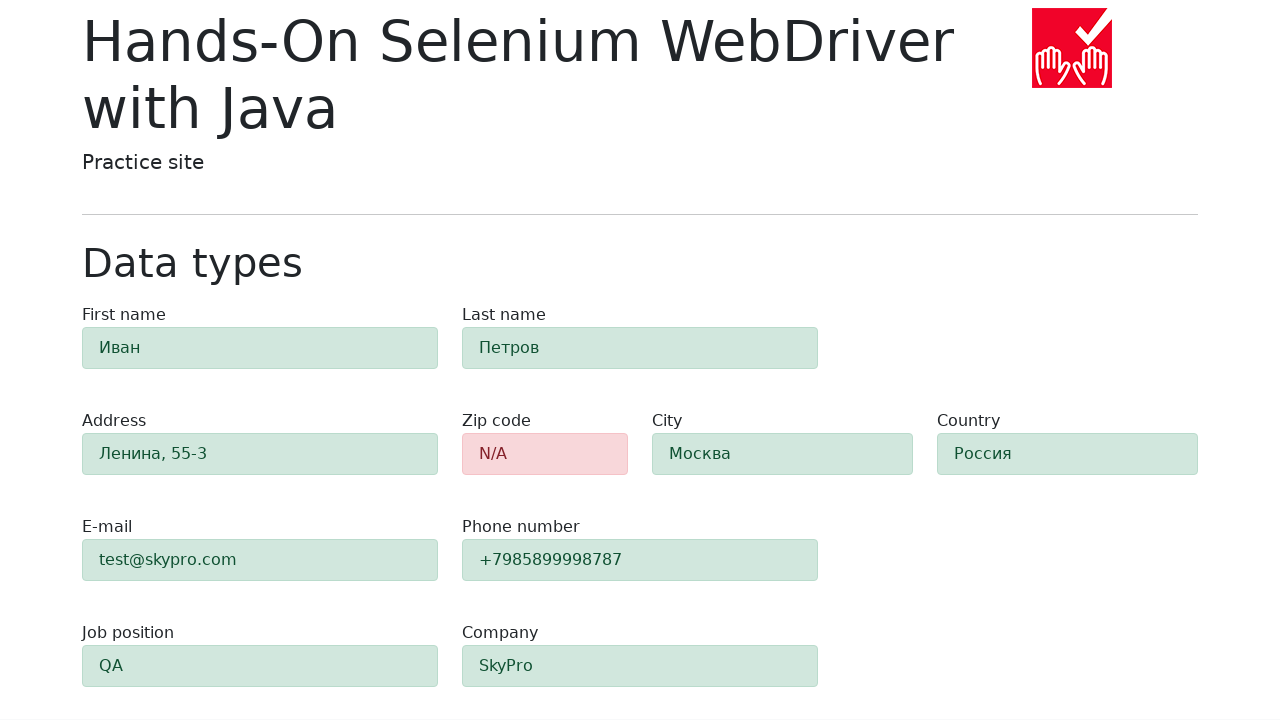

Retrieved zip-code field background color: rgb(248, 215, 218)
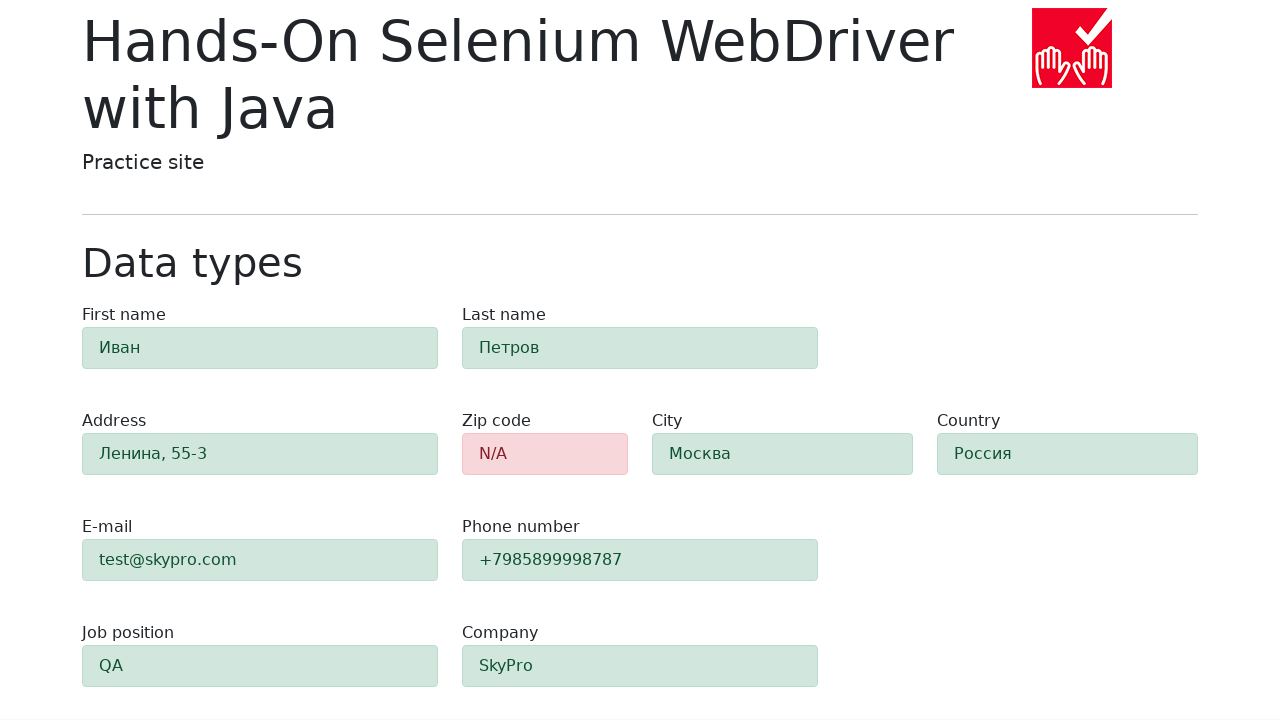

Verified zip-code field has red background (validation error)
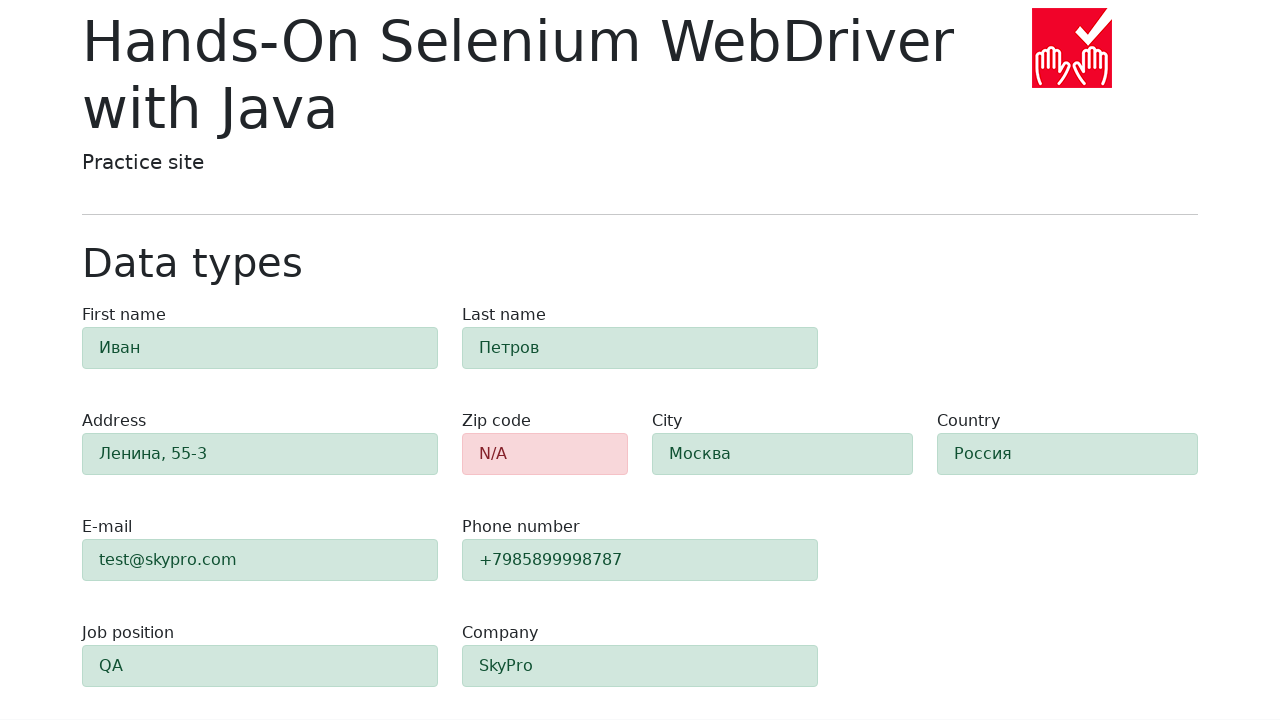

Retrieved first-name field background color: rgb(209, 231, 221)
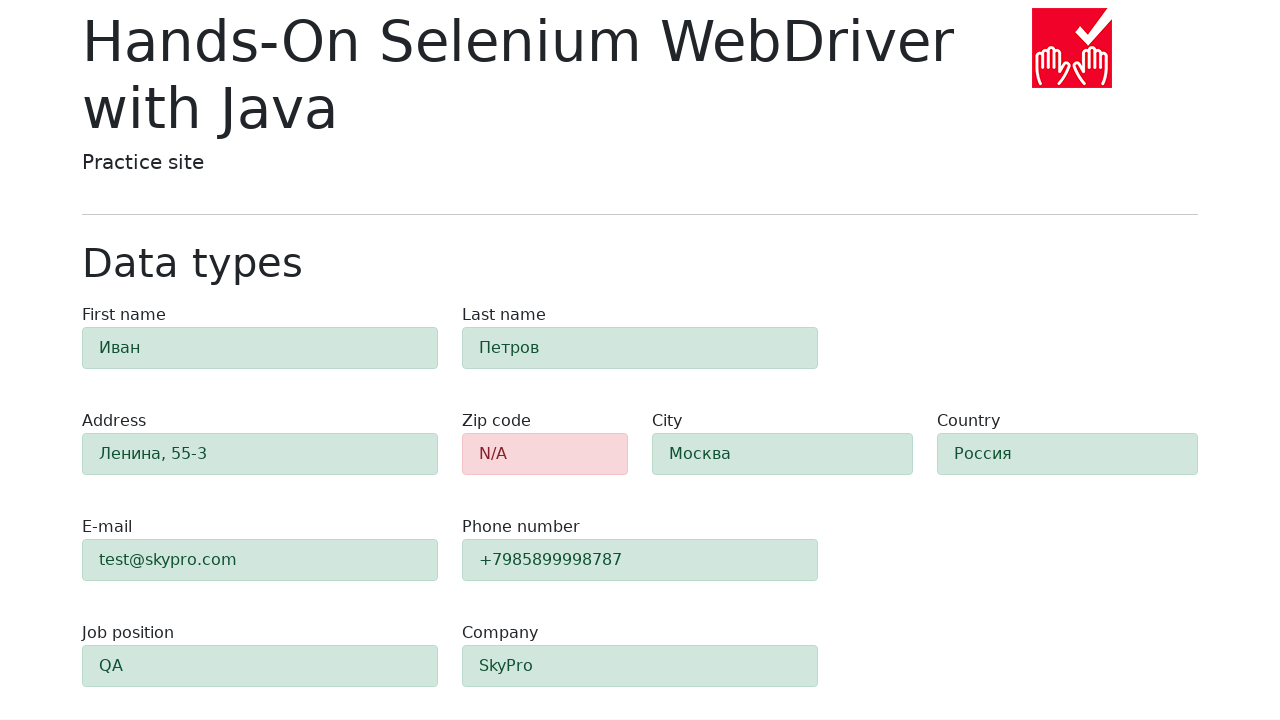

Verified first-name field has green background (validation success)
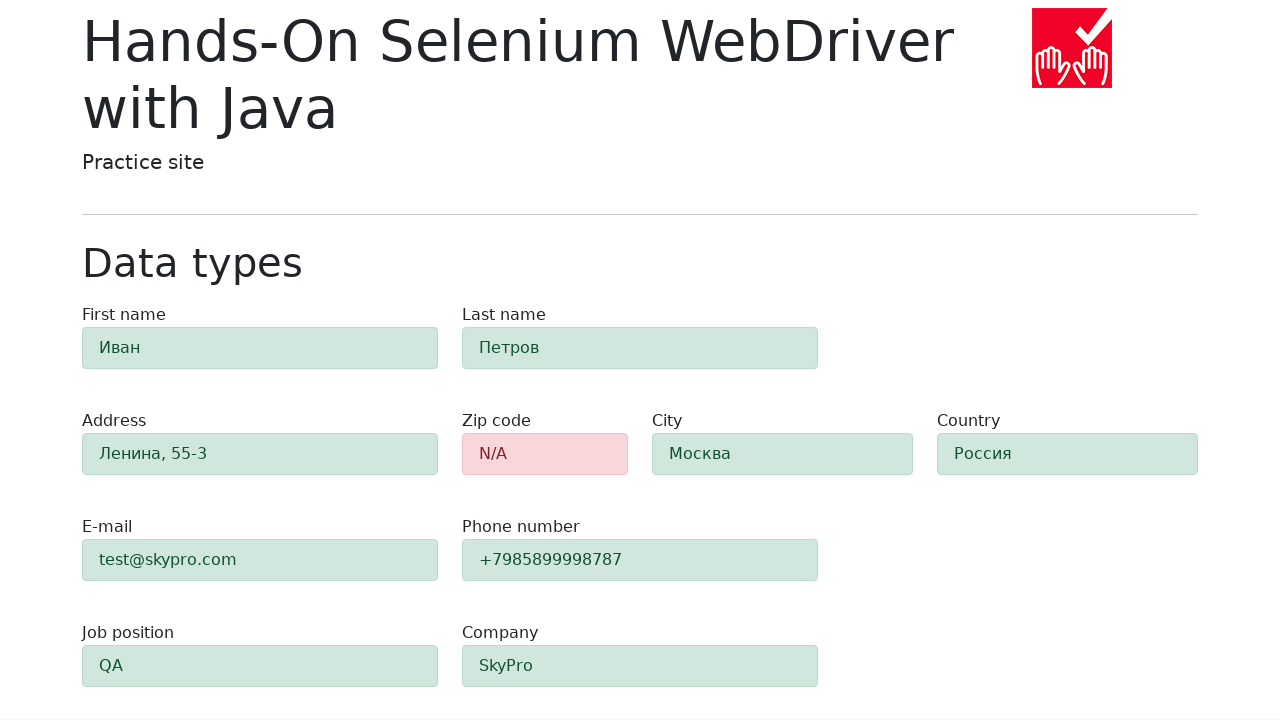

Retrieved last-name field background color: rgb(209, 231, 221)
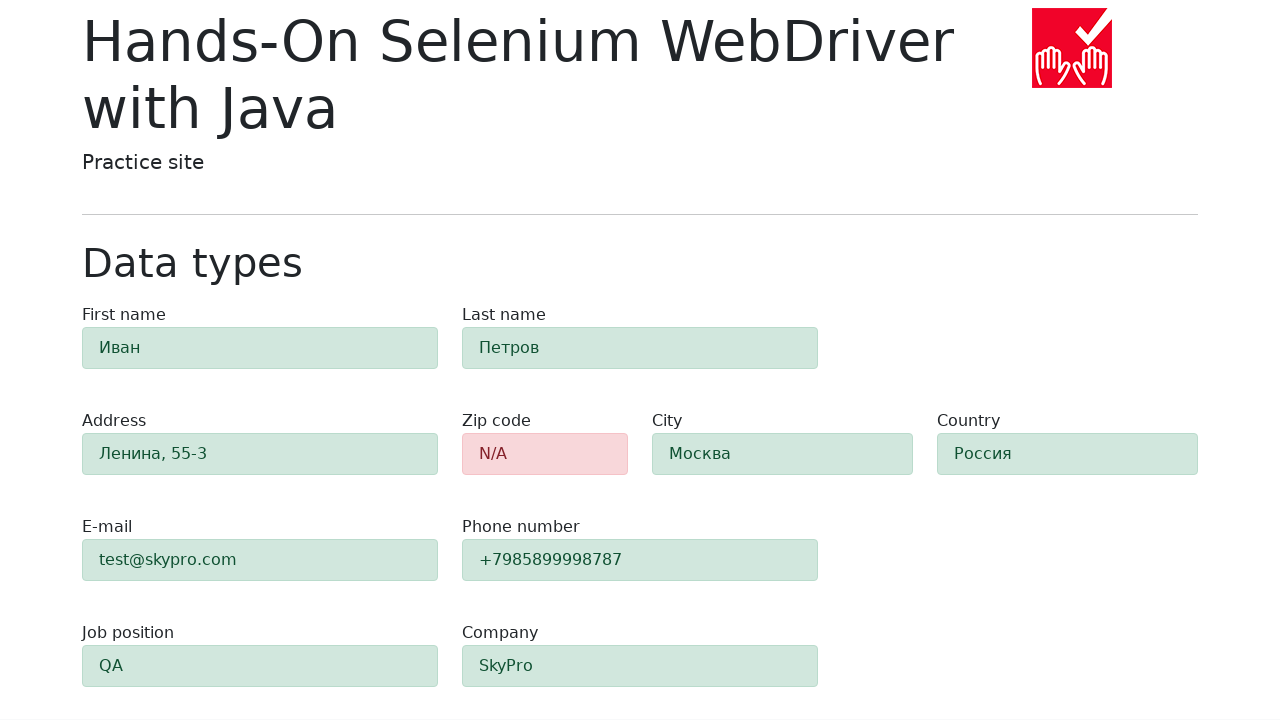

Verified last-name field has green background (validation success)
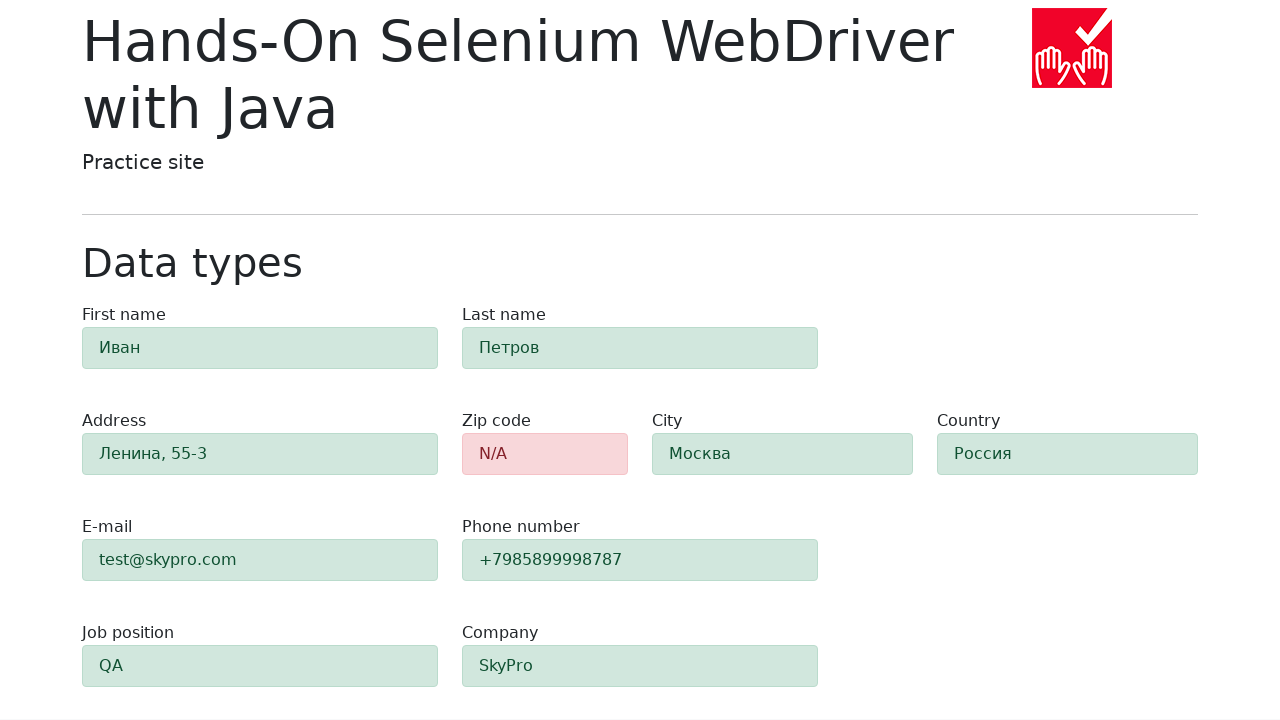

Retrieved address field background color: rgb(209, 231, 221)
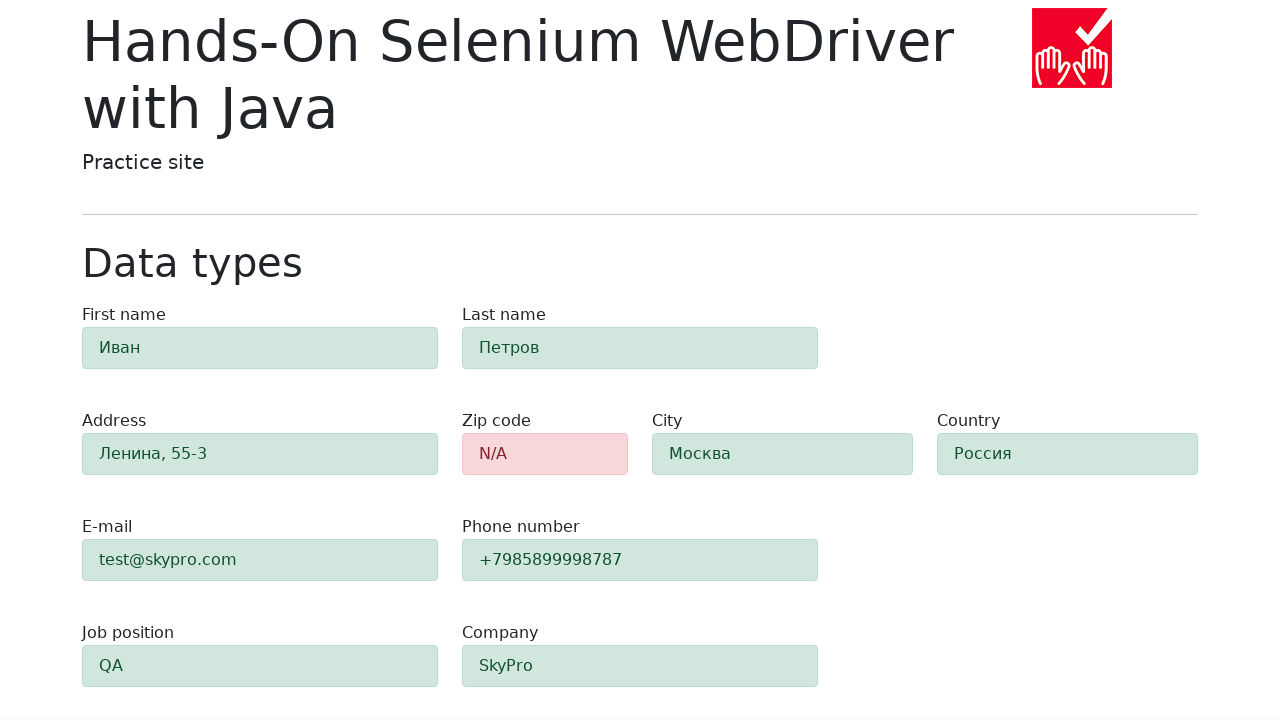

Verified address field has green background (validation success)
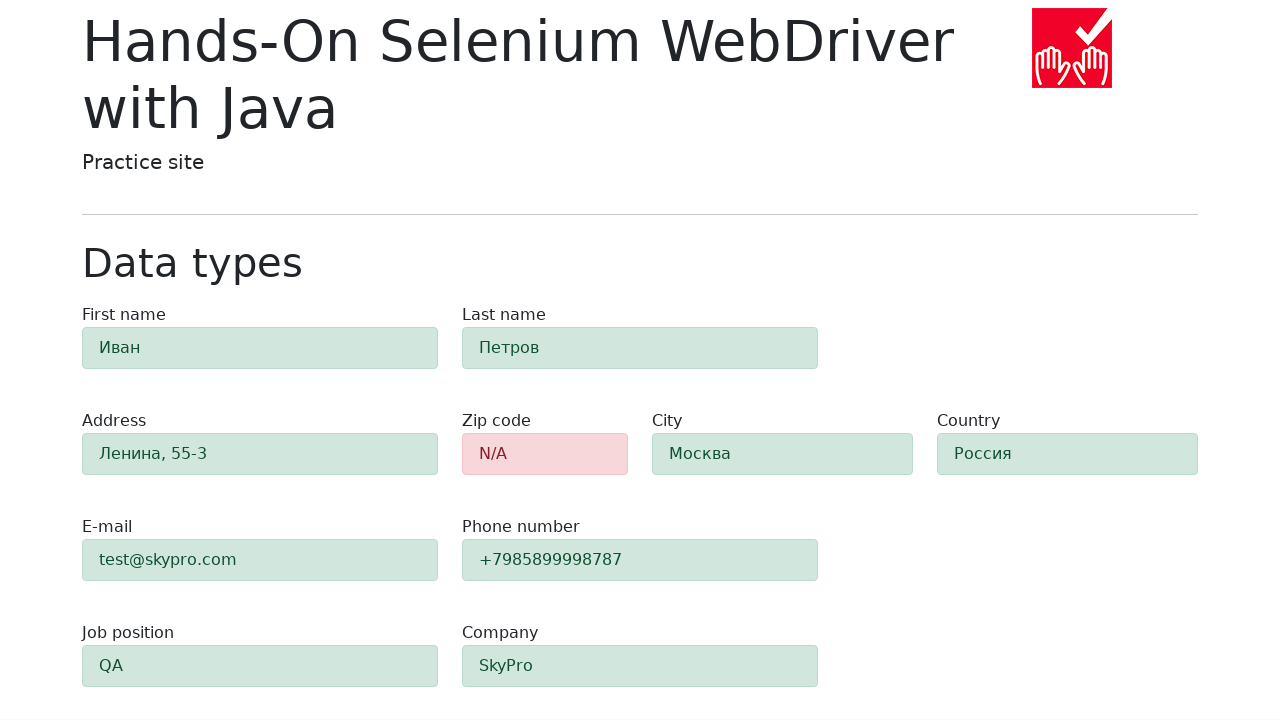

Retrieved e-mail field background color: rgb(209, 231, 221)
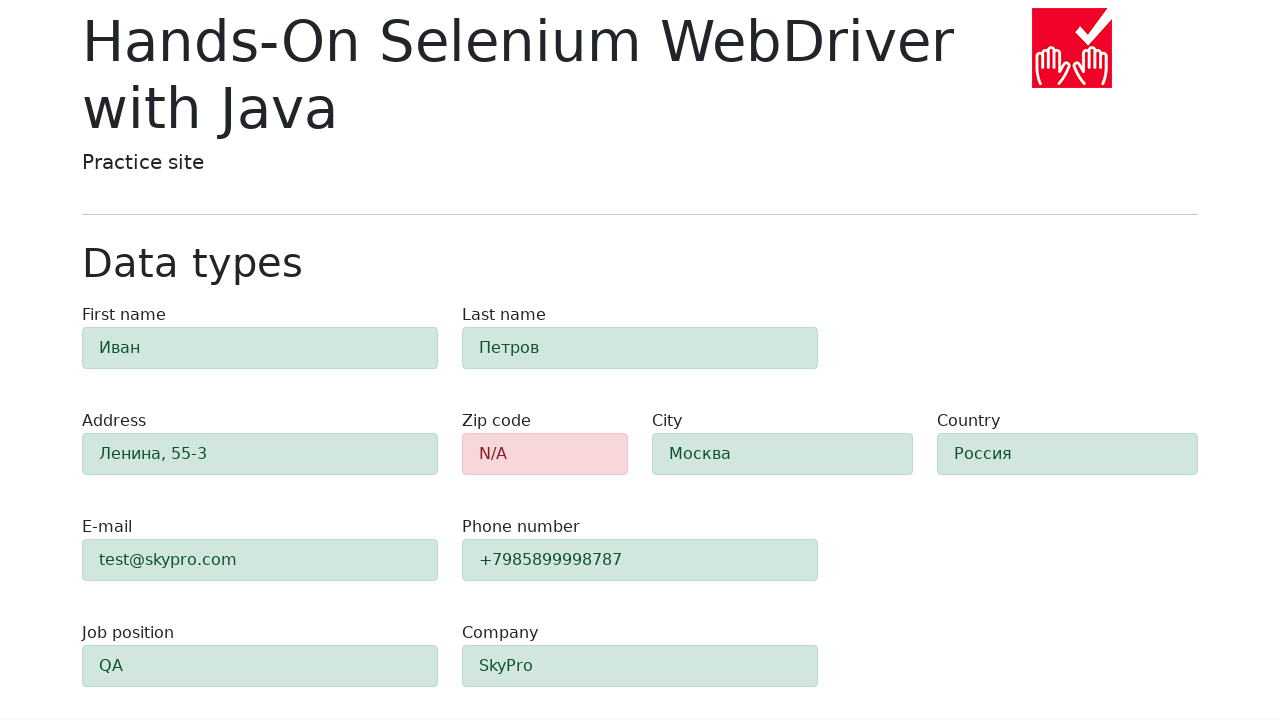

Verified e-mail field has green background (validation success)
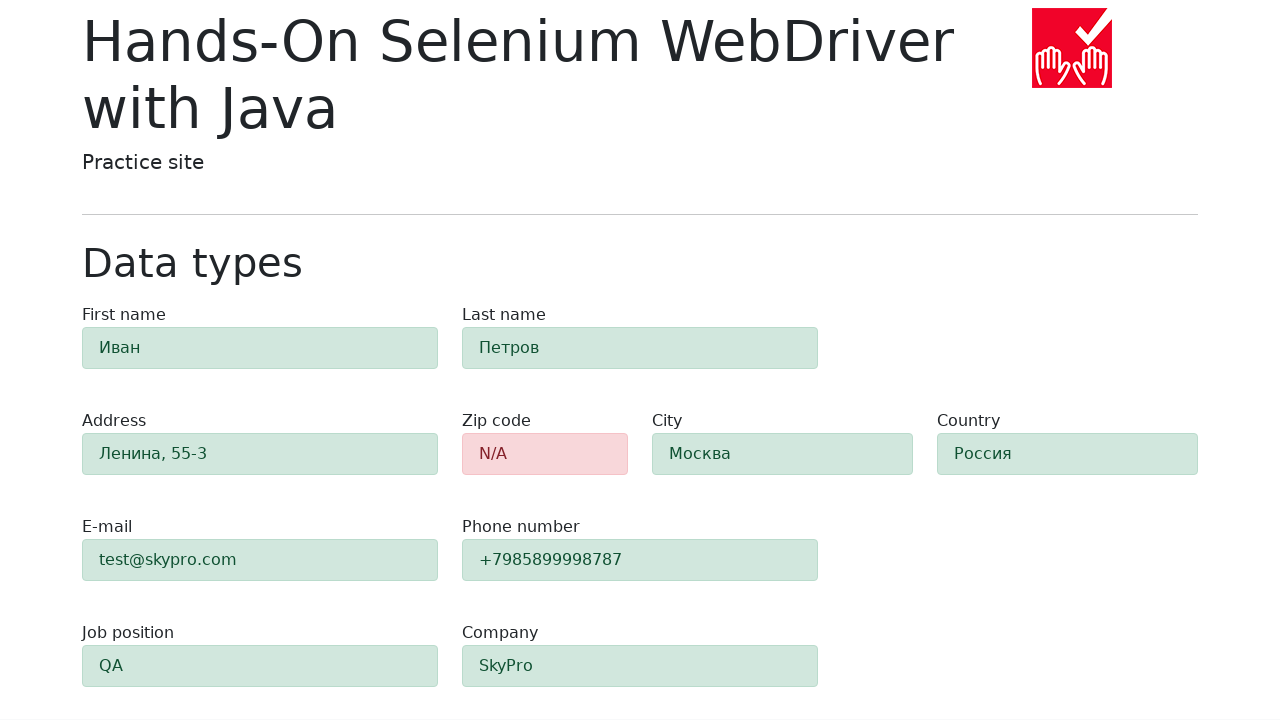

Retrieved phone field background color: rgb(209, 231, 221)
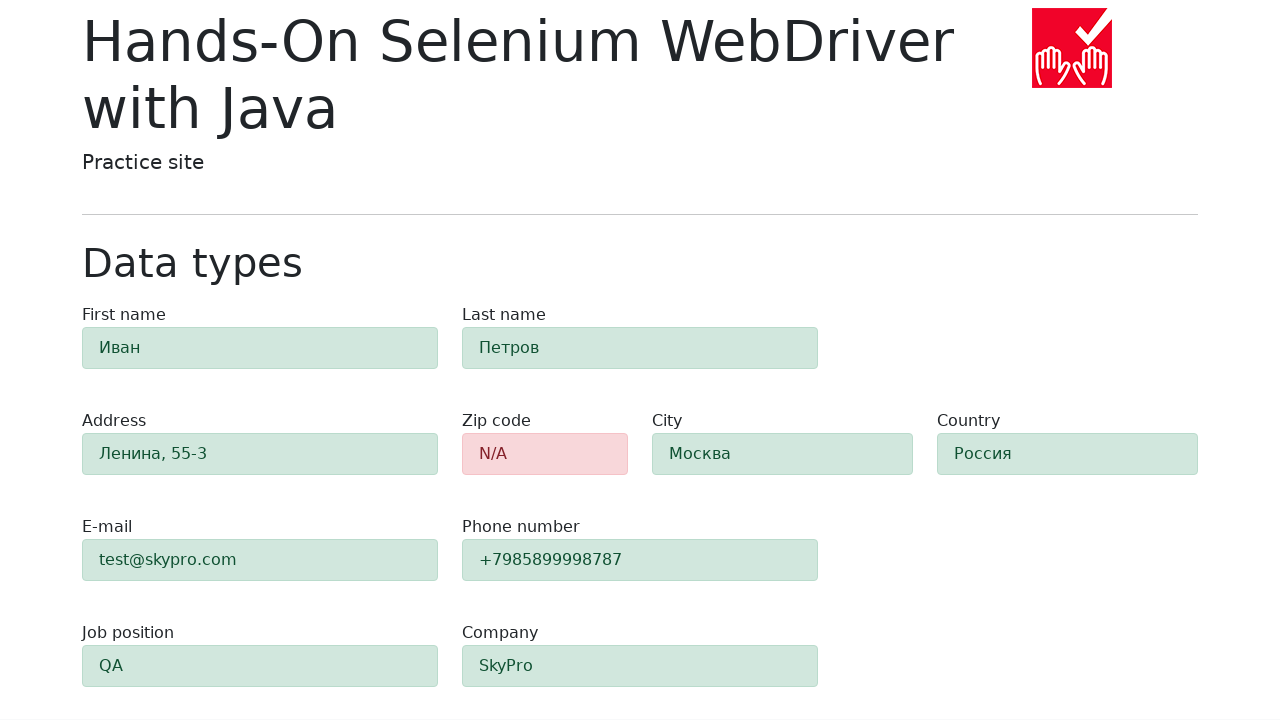

Verified phone field has green background (validation success)
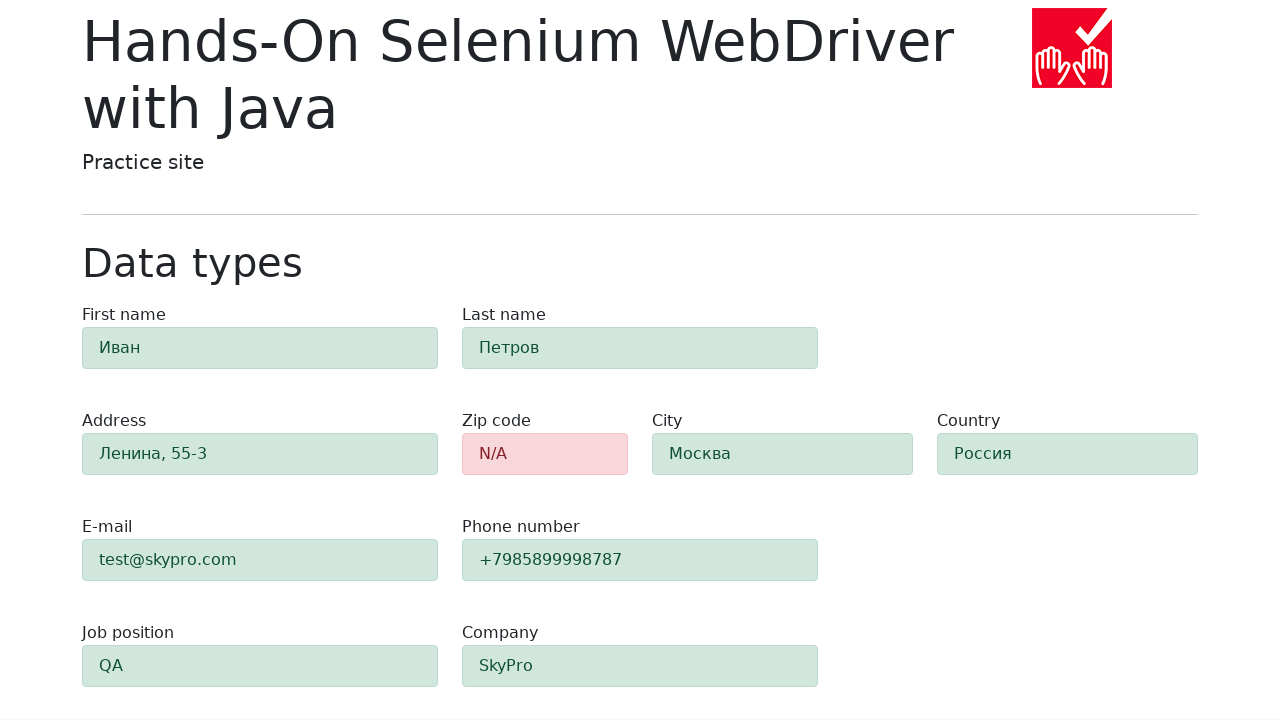

Retrieved city field background color: rgb(209, 231, 221)
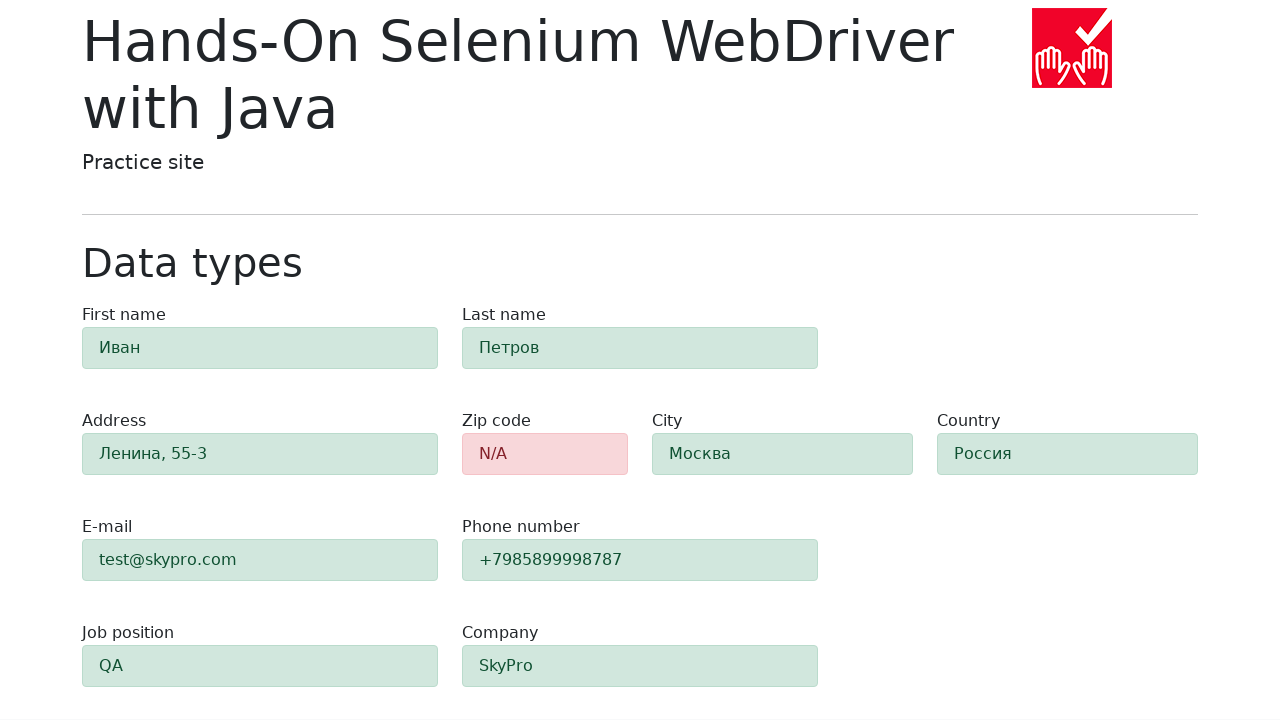

Verified city field has green background (validation success)
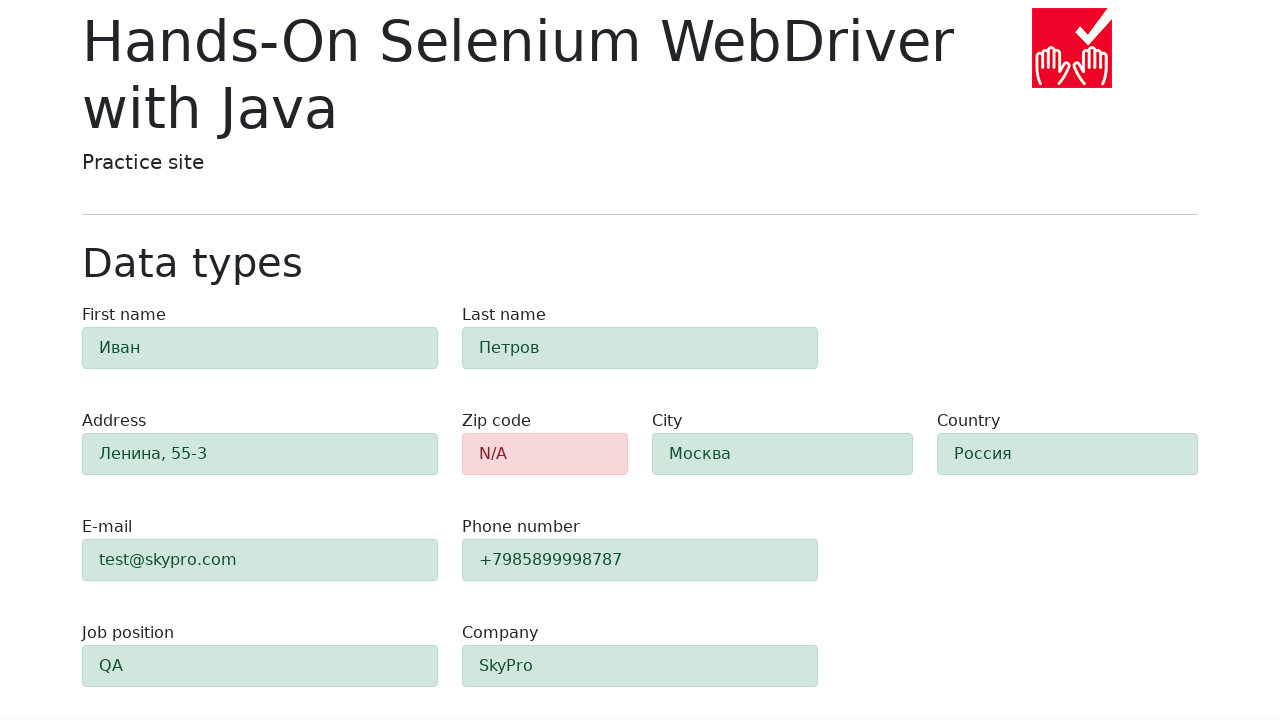

Retrieved country field background color: rgb(209, 231, 221)
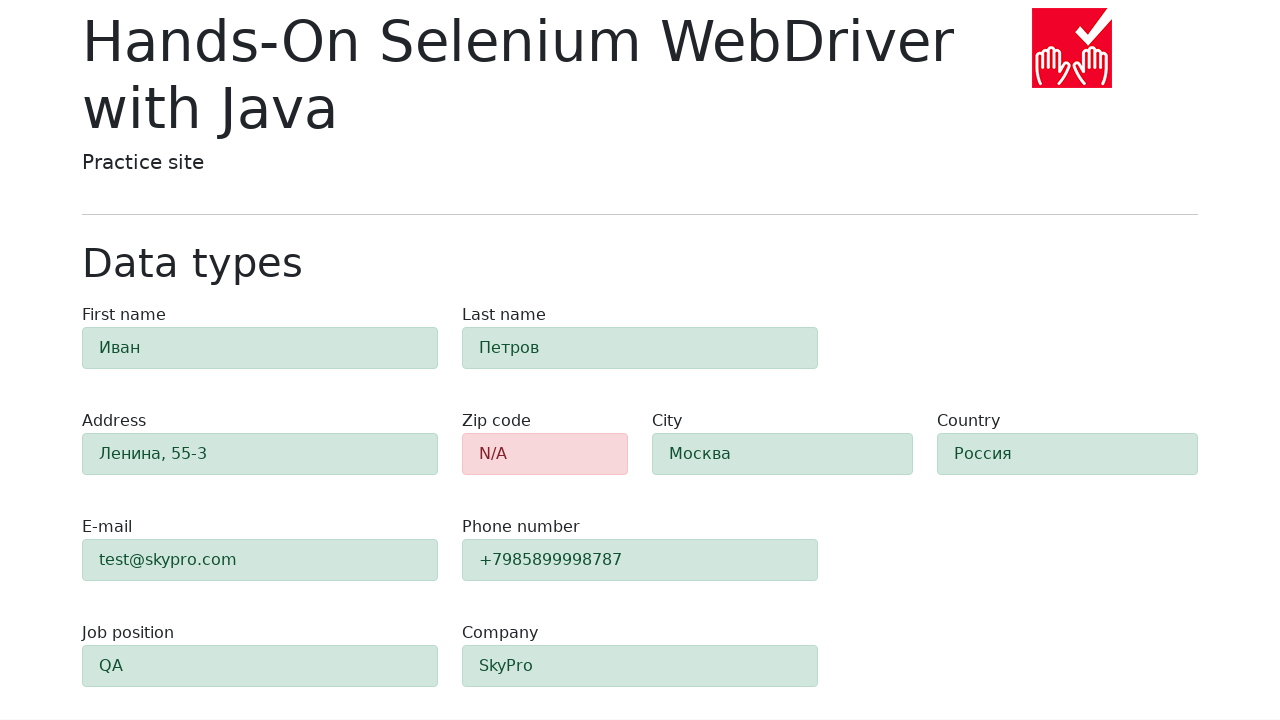

Verified country field has green background (validation success)
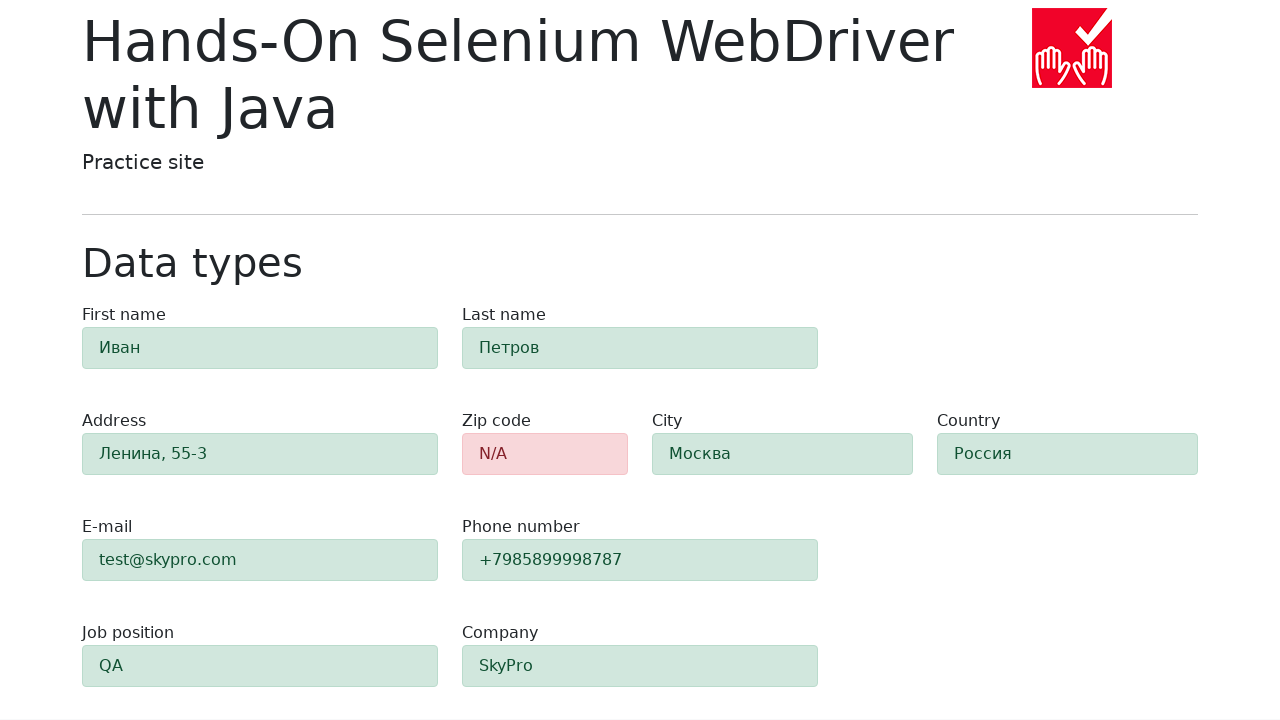

Retrieved job-position field background color: rgb(209, 231, 221)
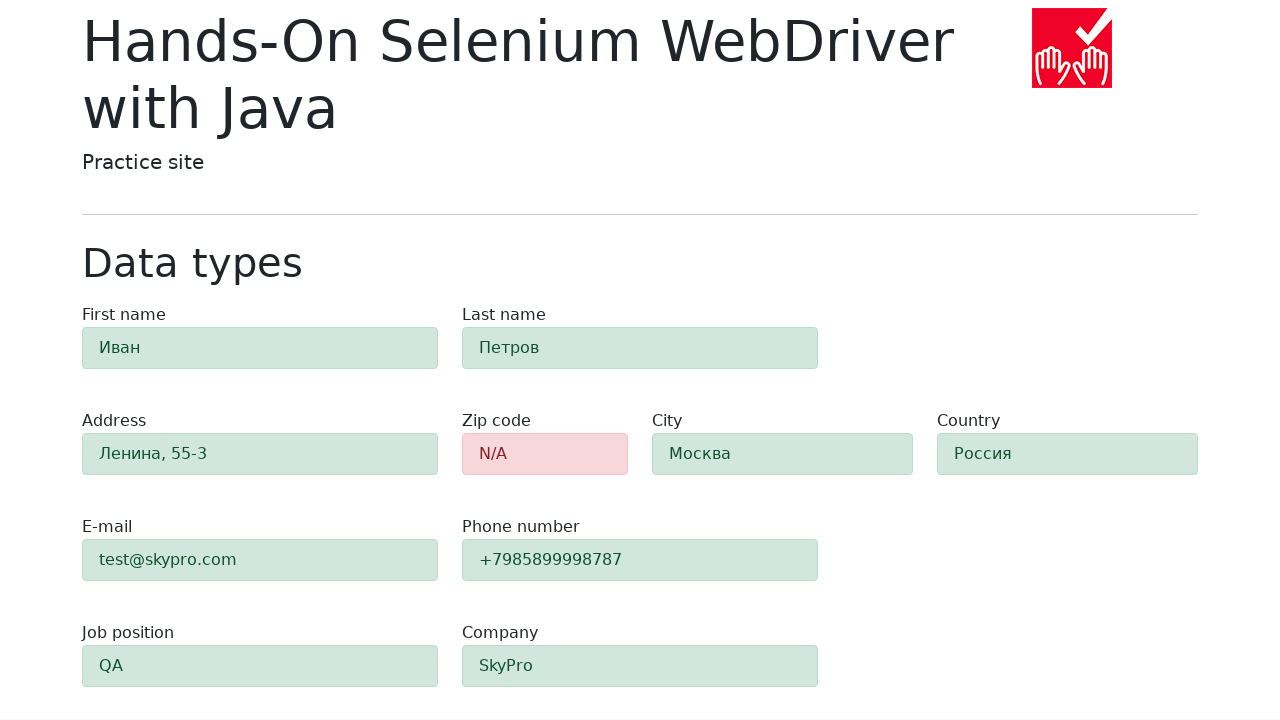

Verified job-position field has green background (validation success)
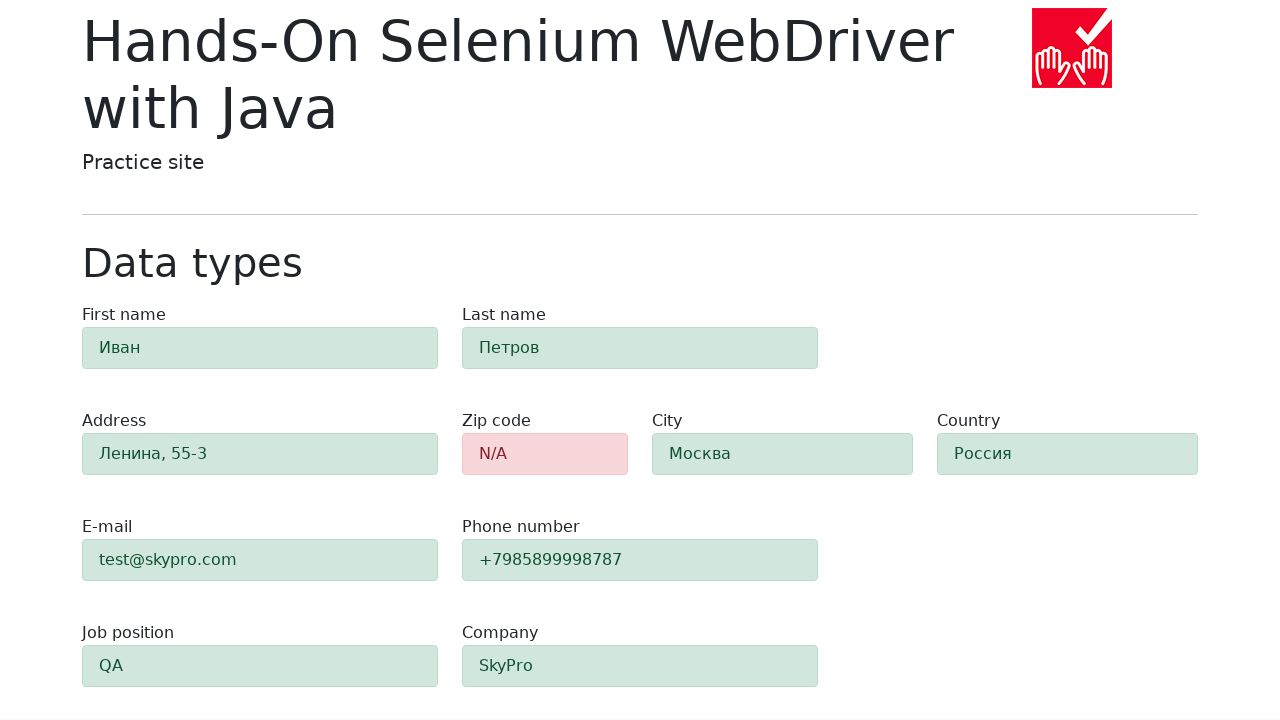

Retrieved company field background color: rgb(209, 231, 221)
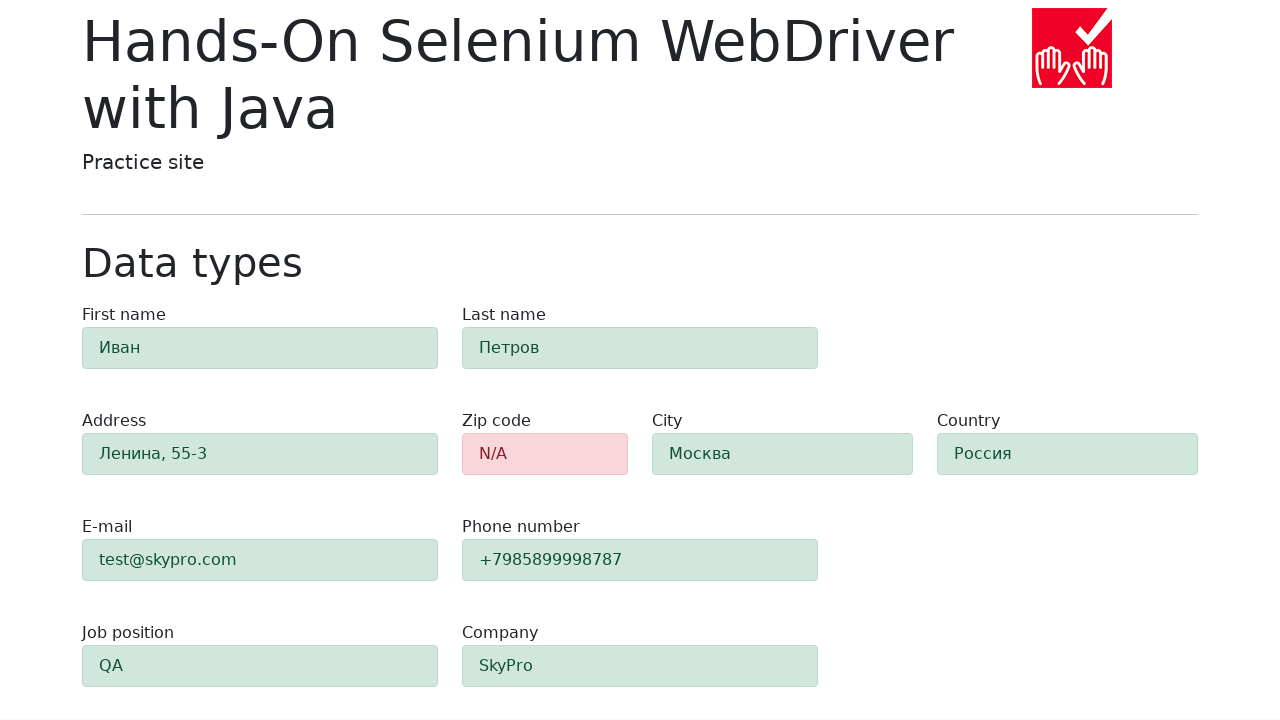

Verified company field has green background (validation success)
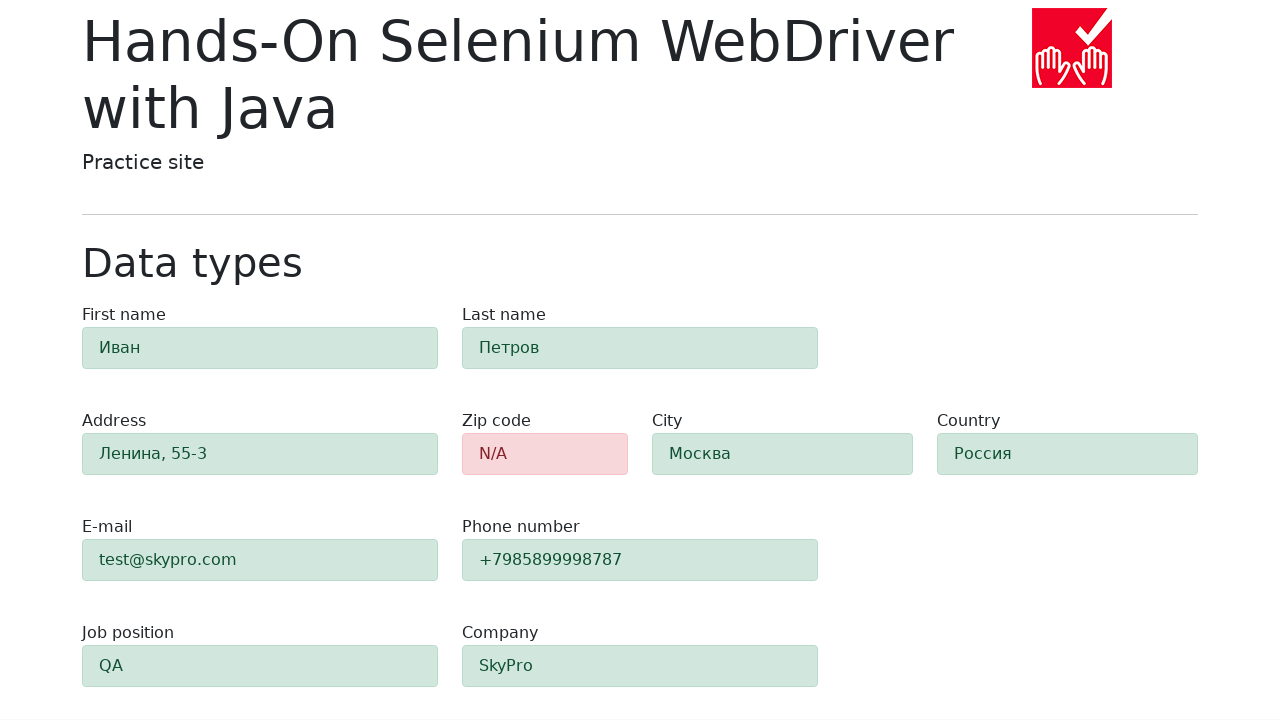

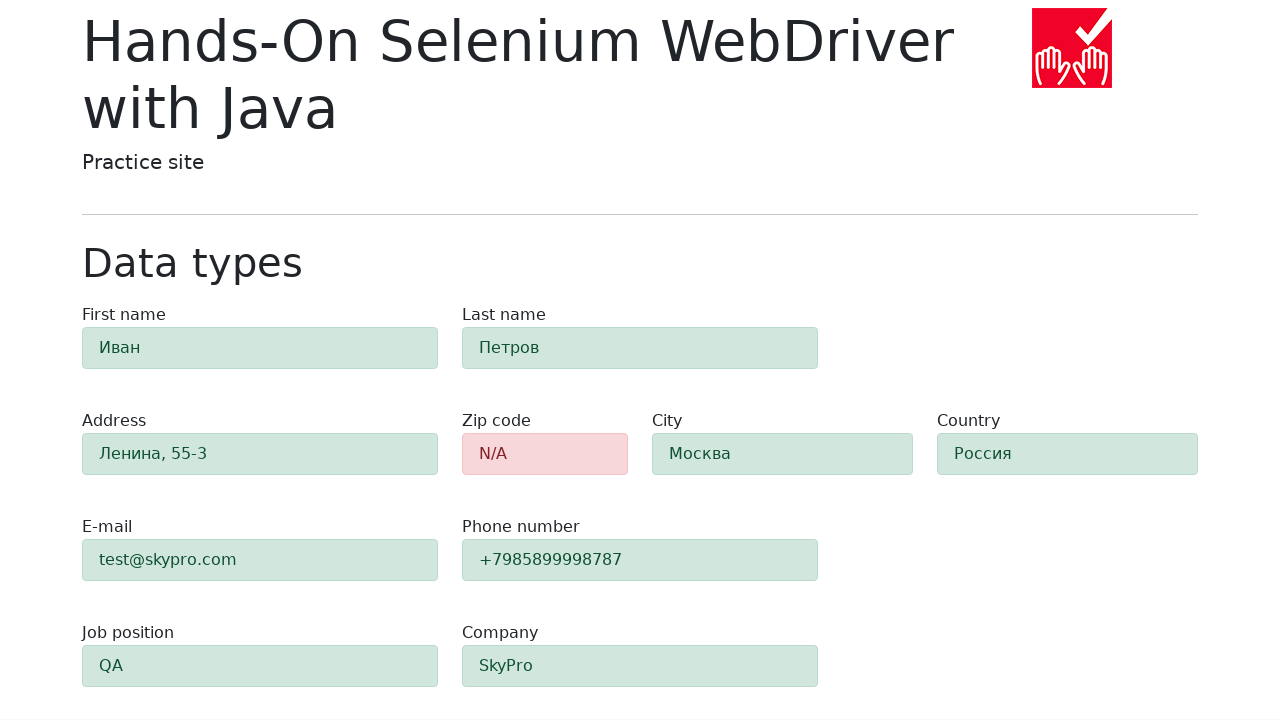